Tests that SPACE key toggles the disclosure button to expand and collapse the description

Starting URL: https://www.w3.org/WAI/ARIA/apg/patterns/disclosure/examples/disclosure-image-description/

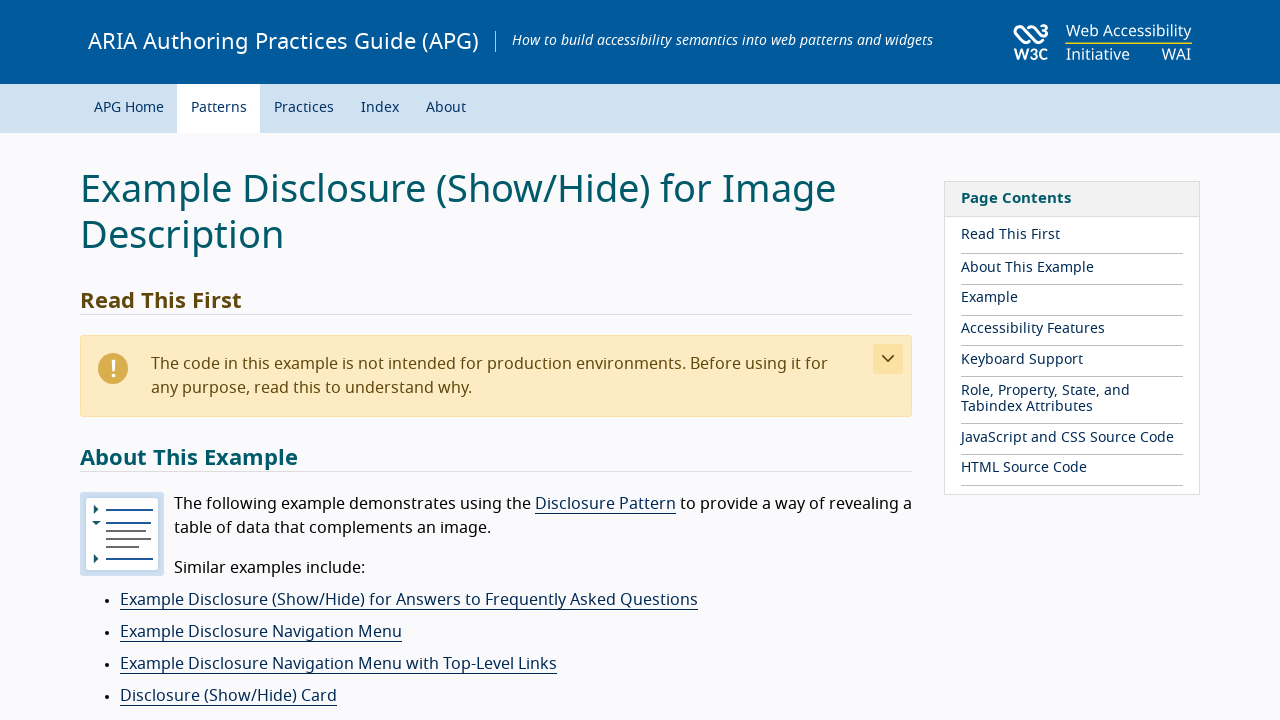

Disclosure button element loaded
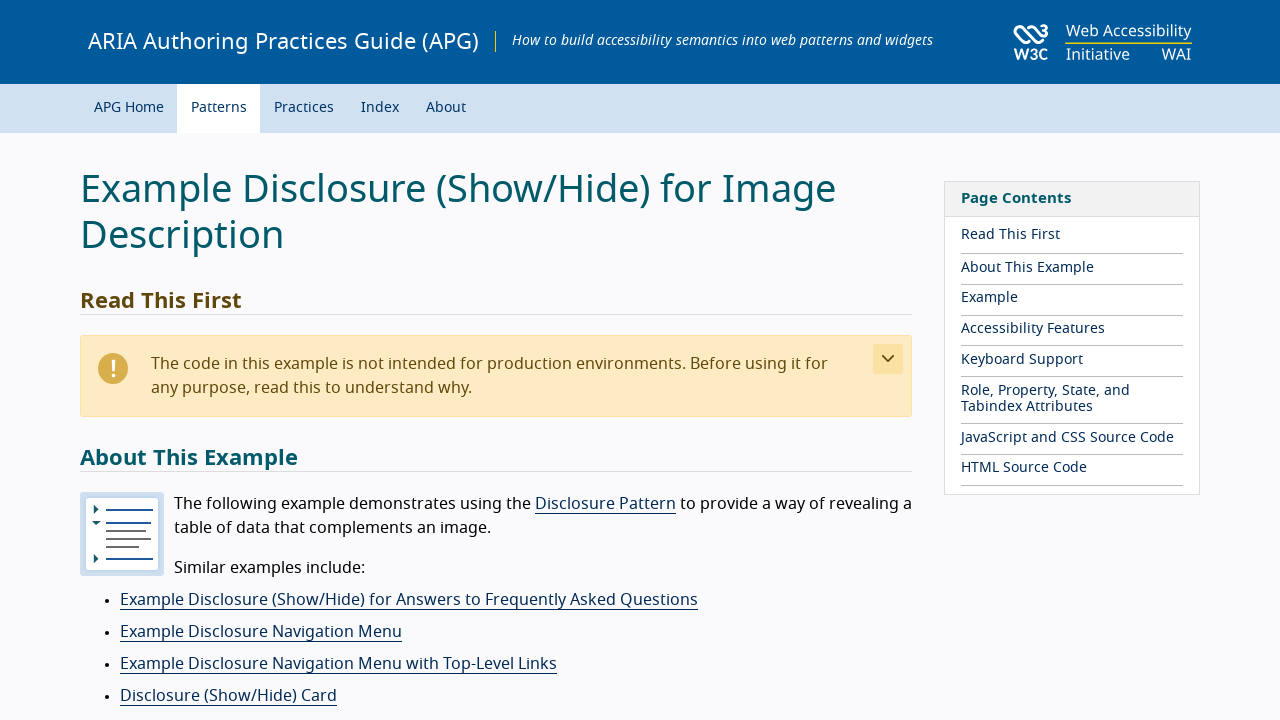

Disclosure button focused on #ex1 button
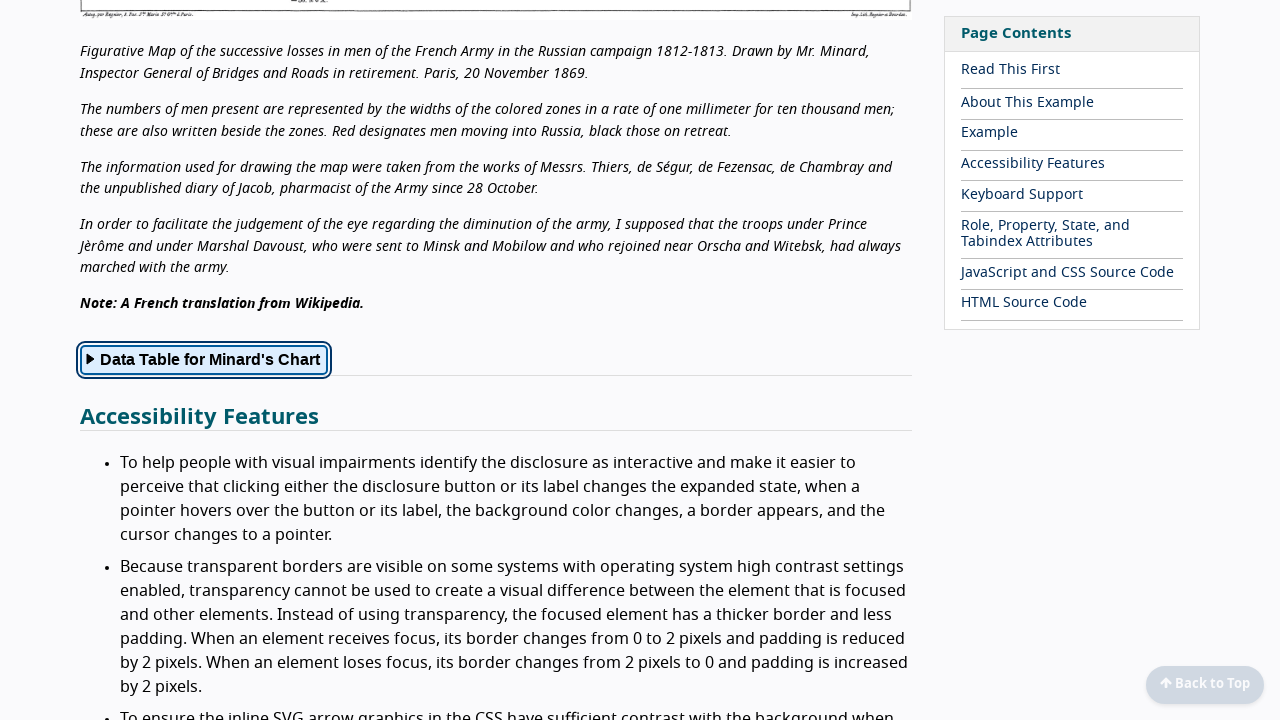

Pressed SPACE key to expand disclosure
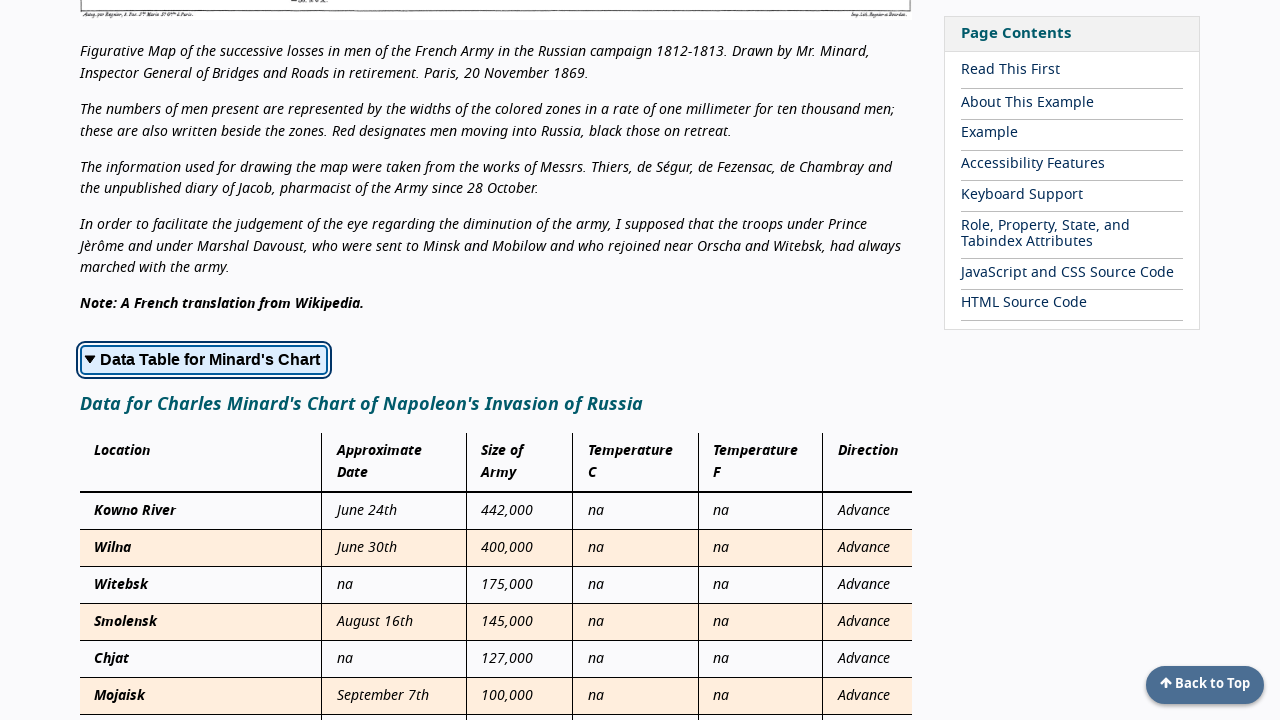

Verified aria-expanded=true after SPACE press
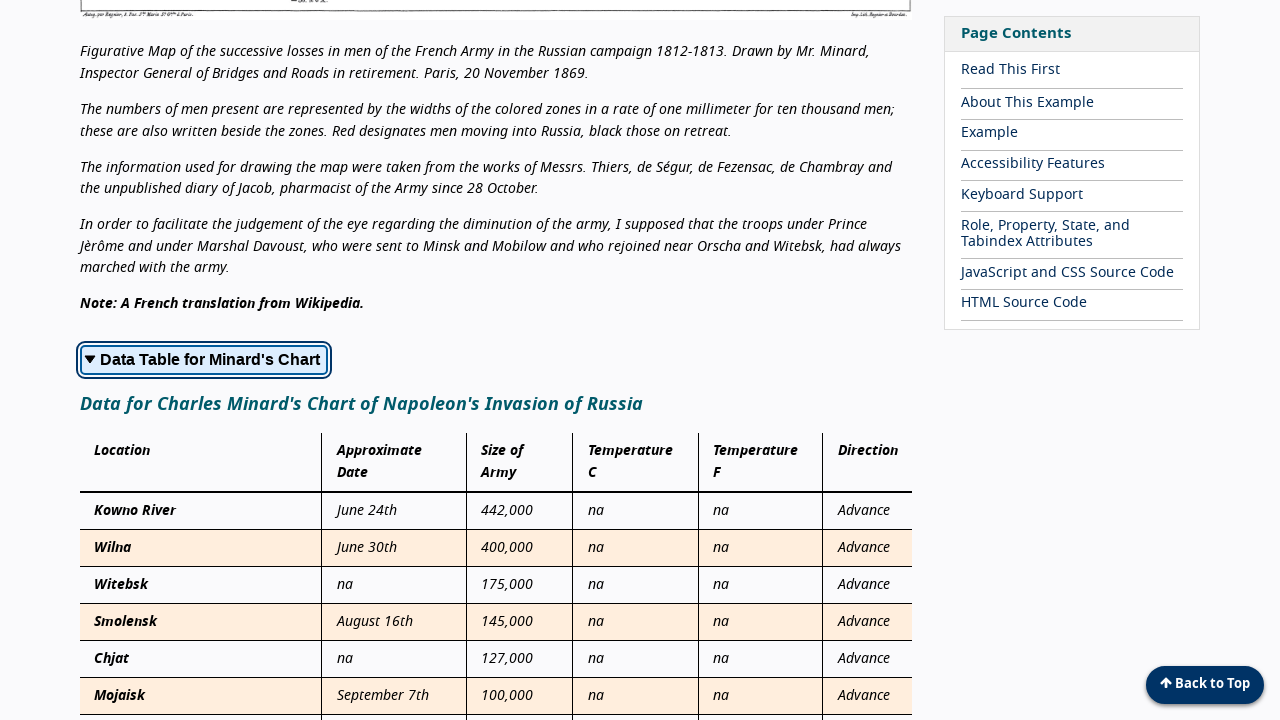

Pressed SPACE key again to collapse disclosure
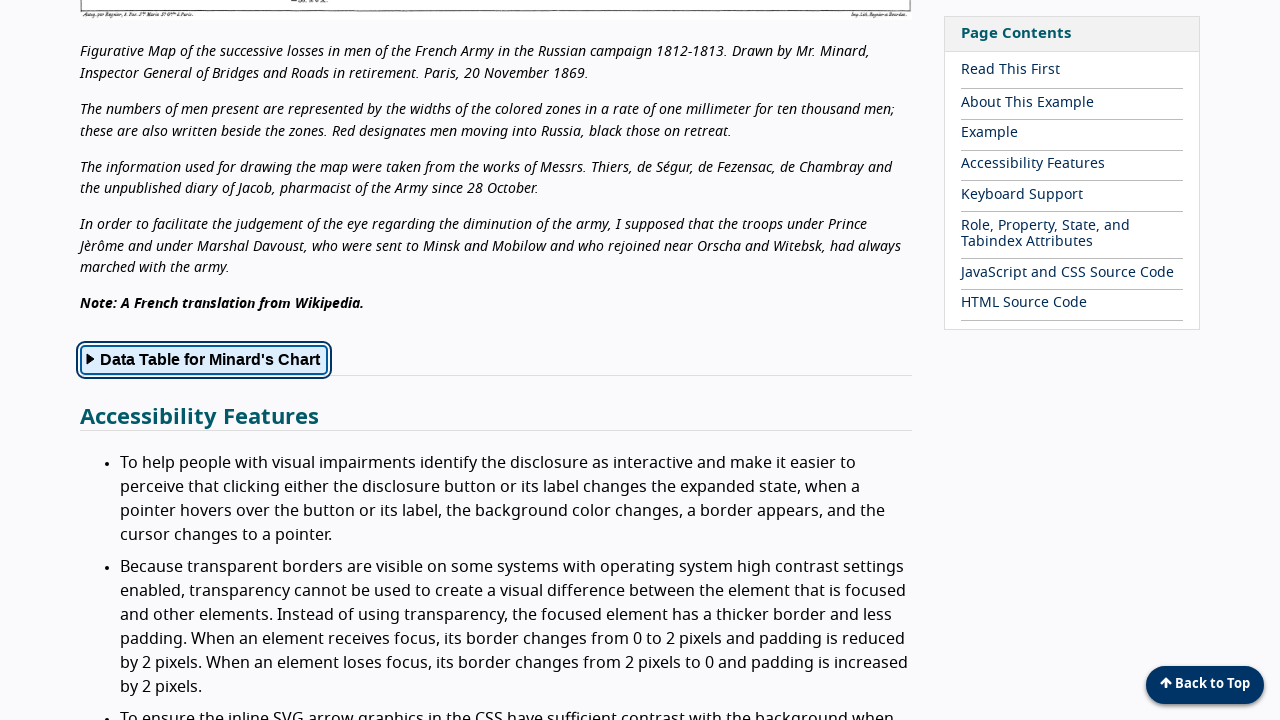

Verified aria-expanded=false after second SPACE press
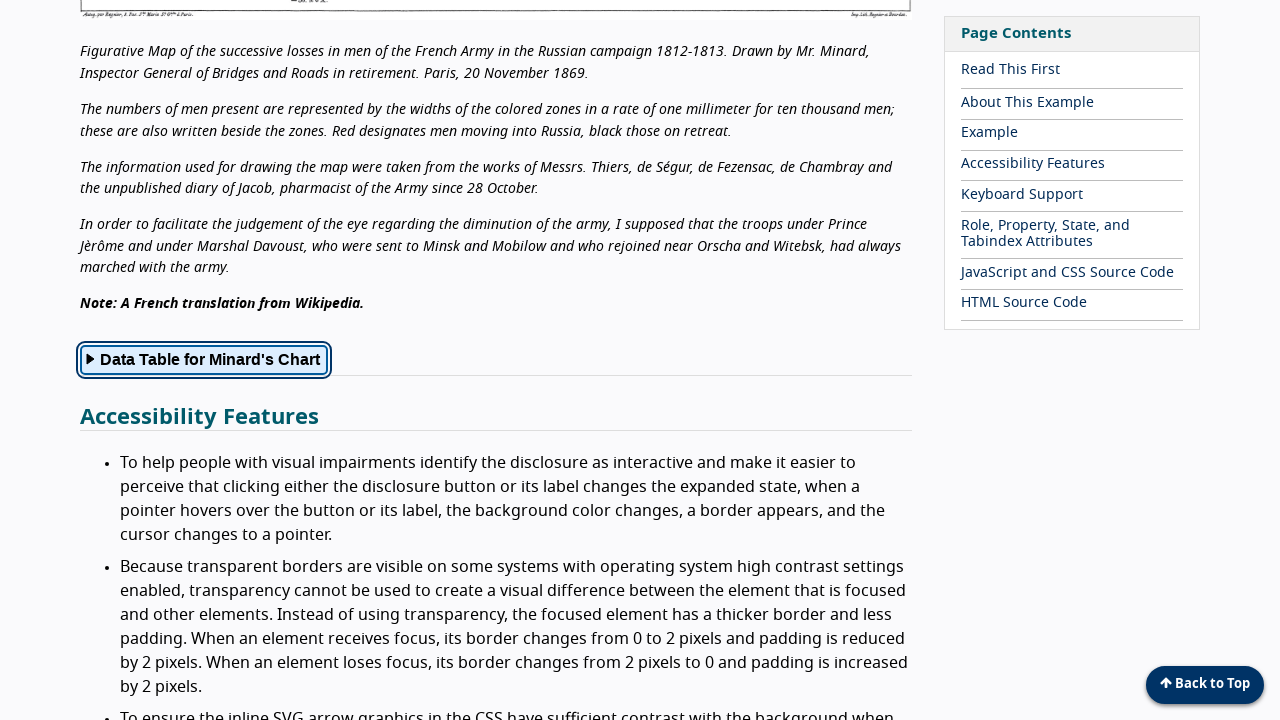

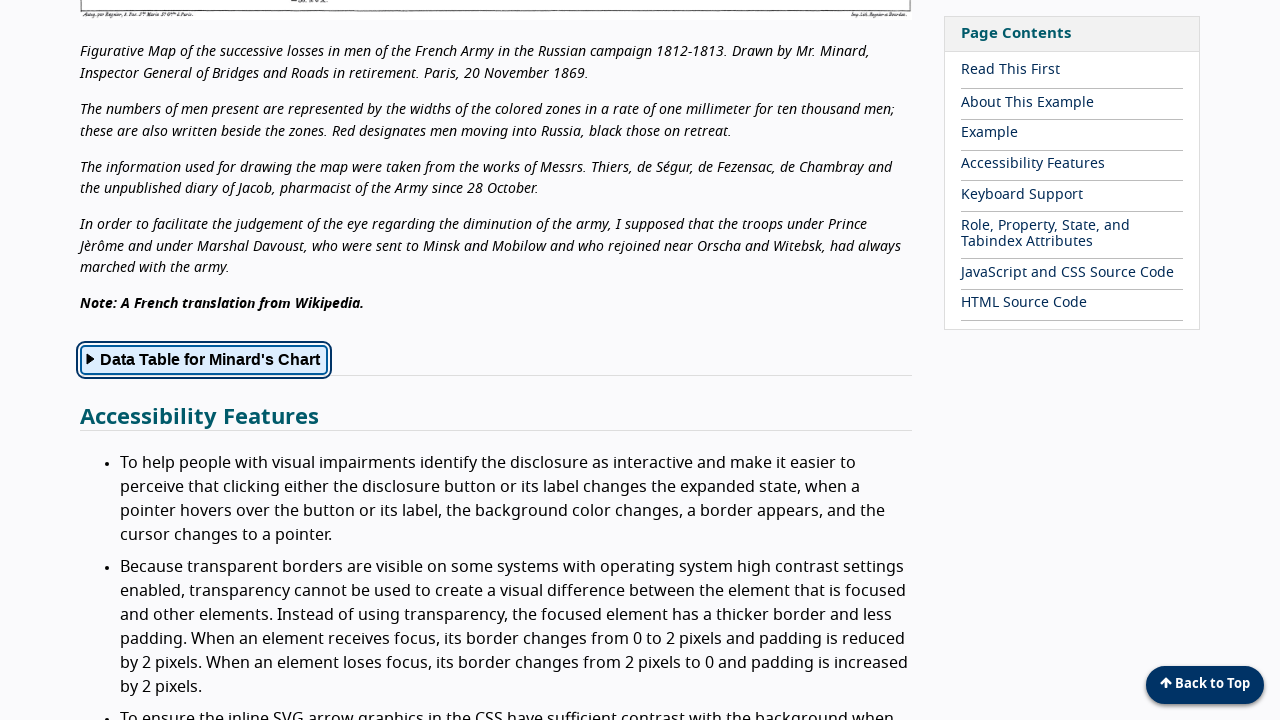